Tests JavaScript alert handling by clicking a button that triggers an alert and then accepting it

Starting URL: https://formy-project.herokuapp.com/switch-window

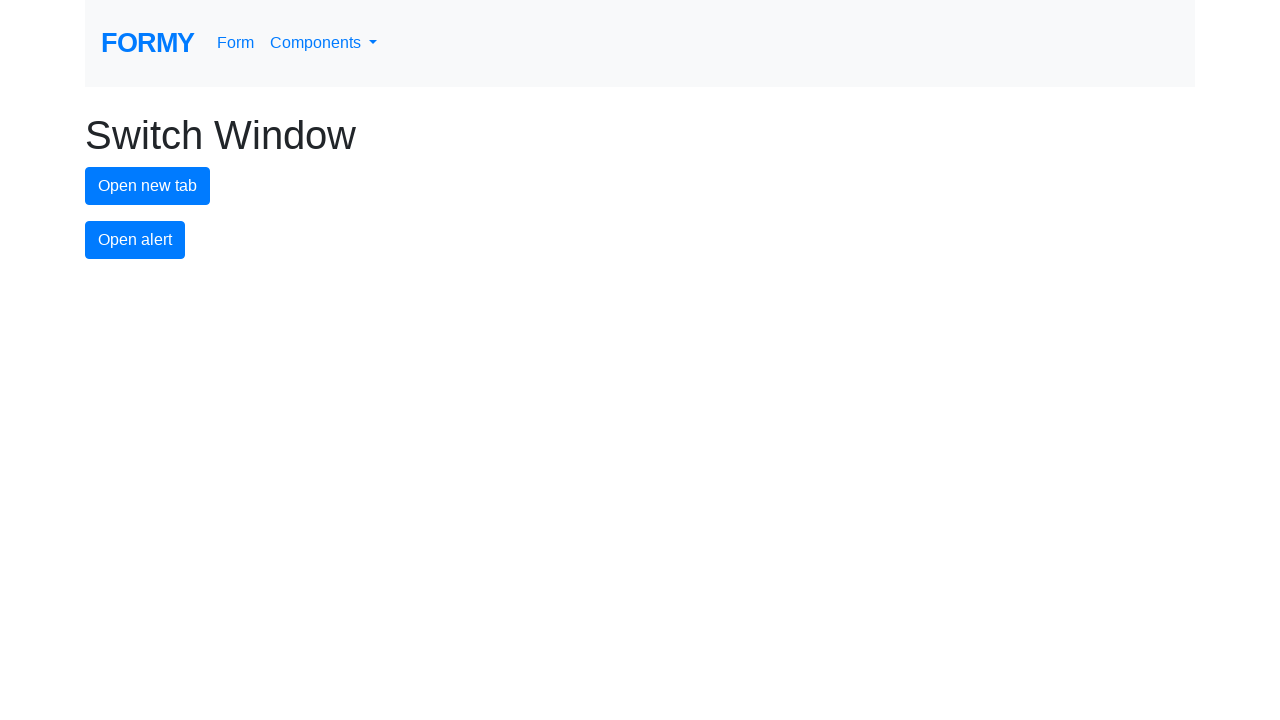

Clicked alert button to trigger JavaScript alert at (135, 240) on #alert-button
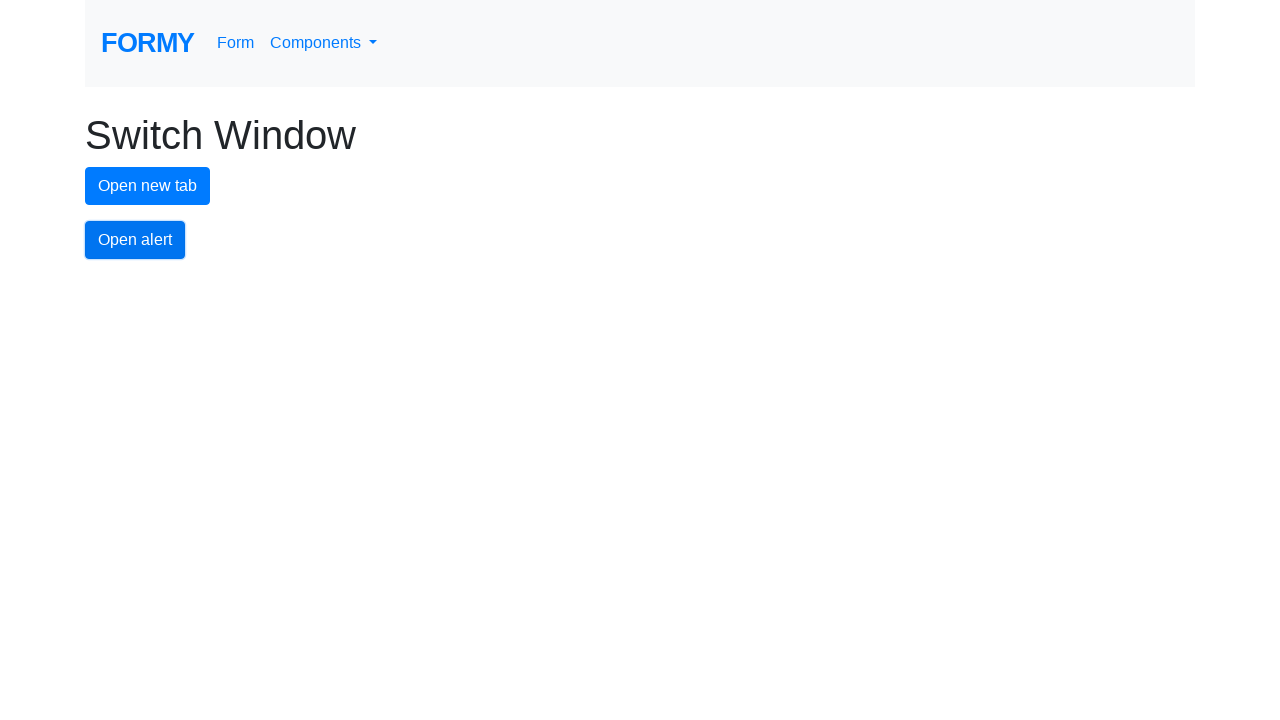

Set up dialog handler to accept alerts
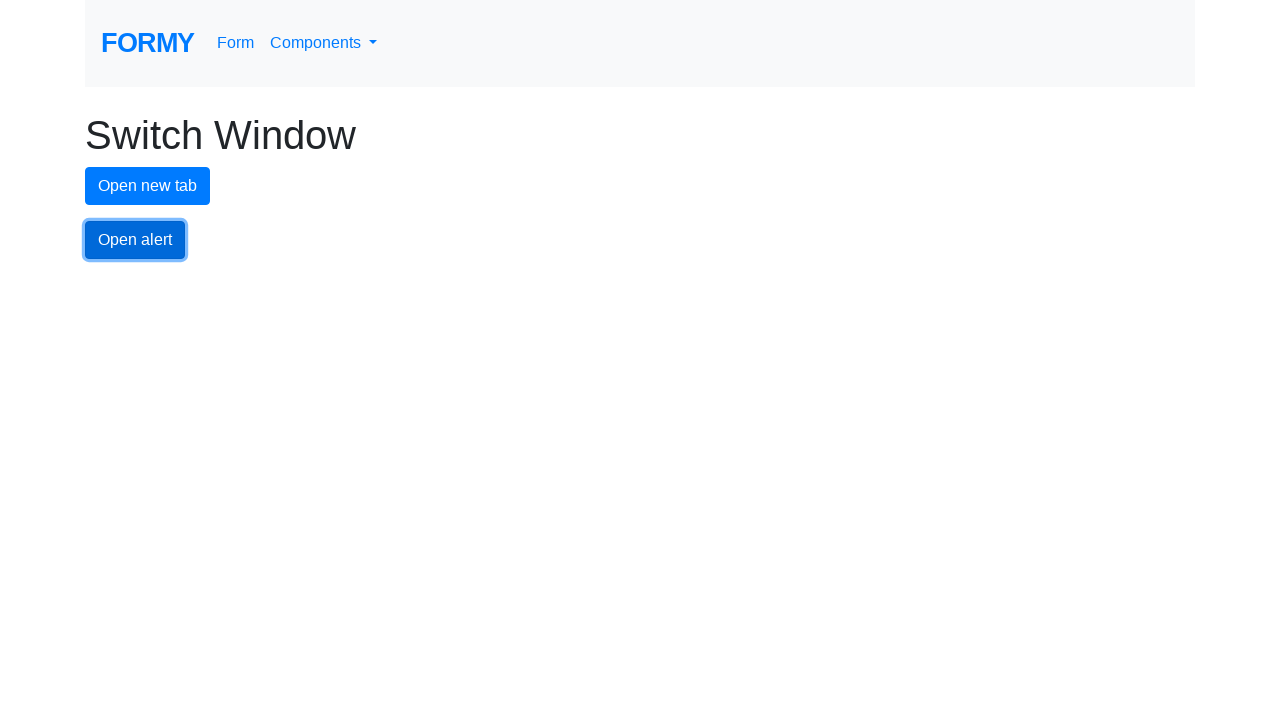

Set up one-time dialog handler for alert acceptance
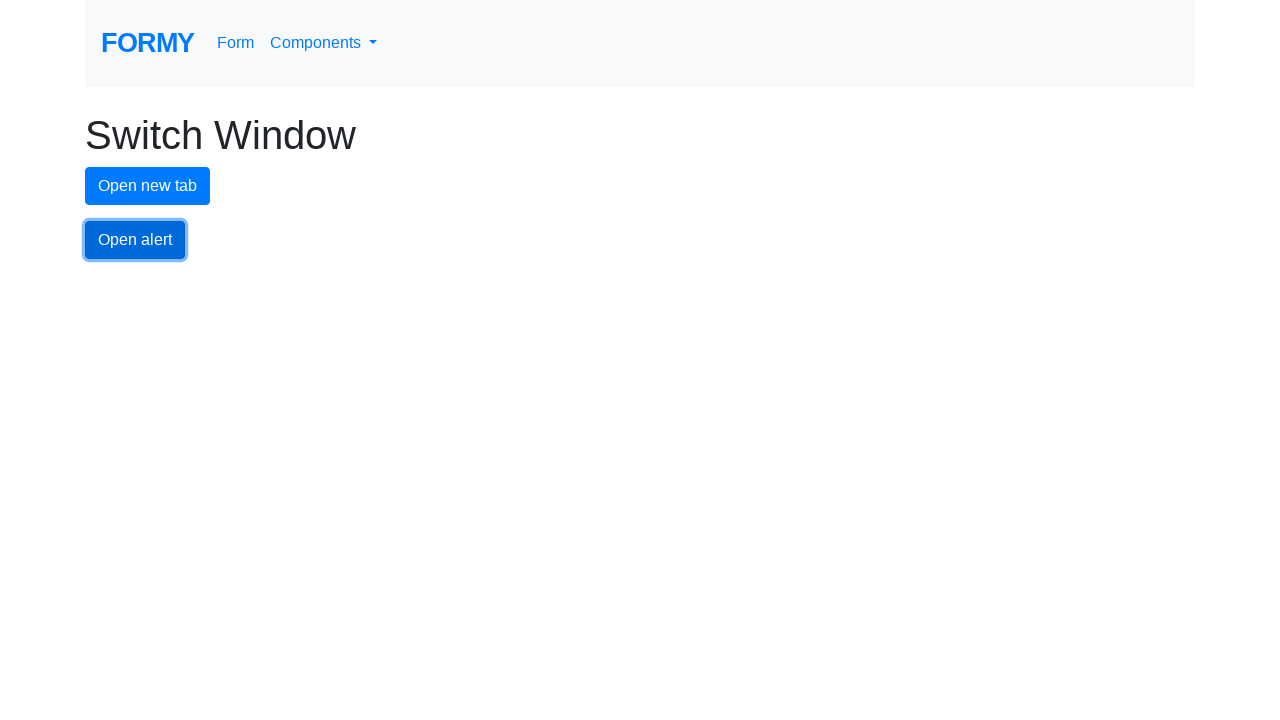

Clicked alert button to trigger JavaScript alert at (135, 240) on #alert-button
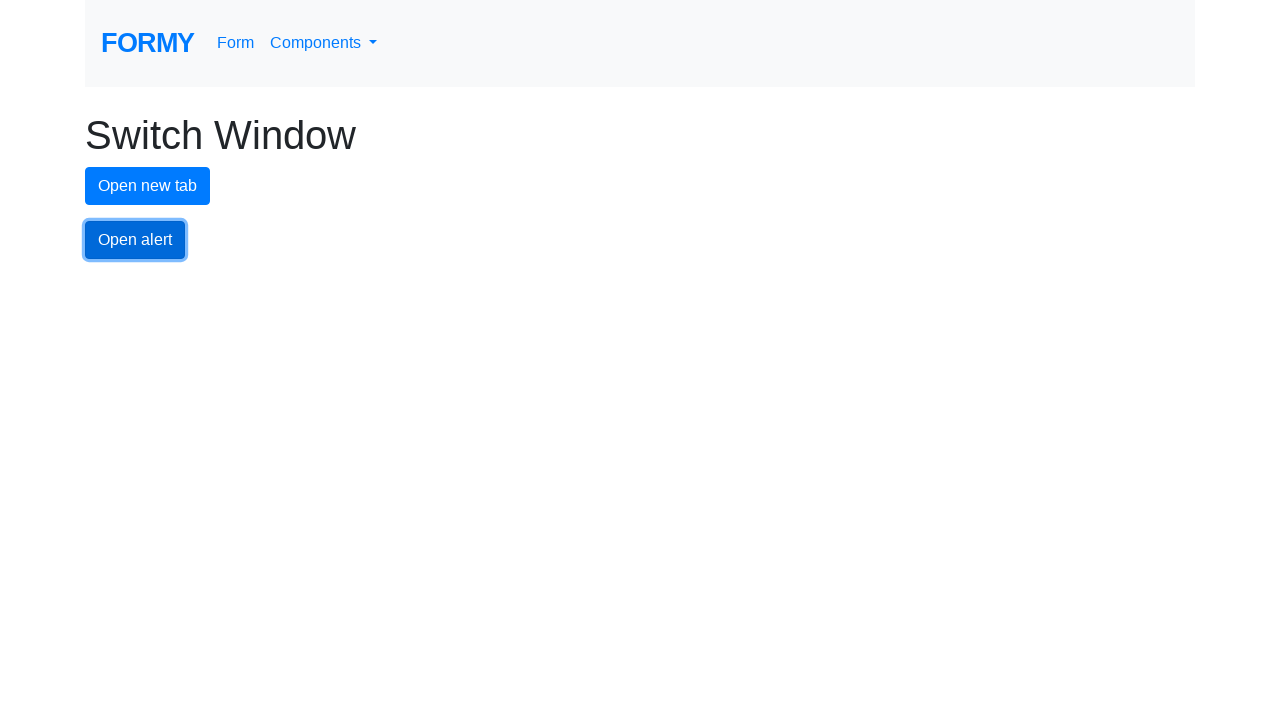

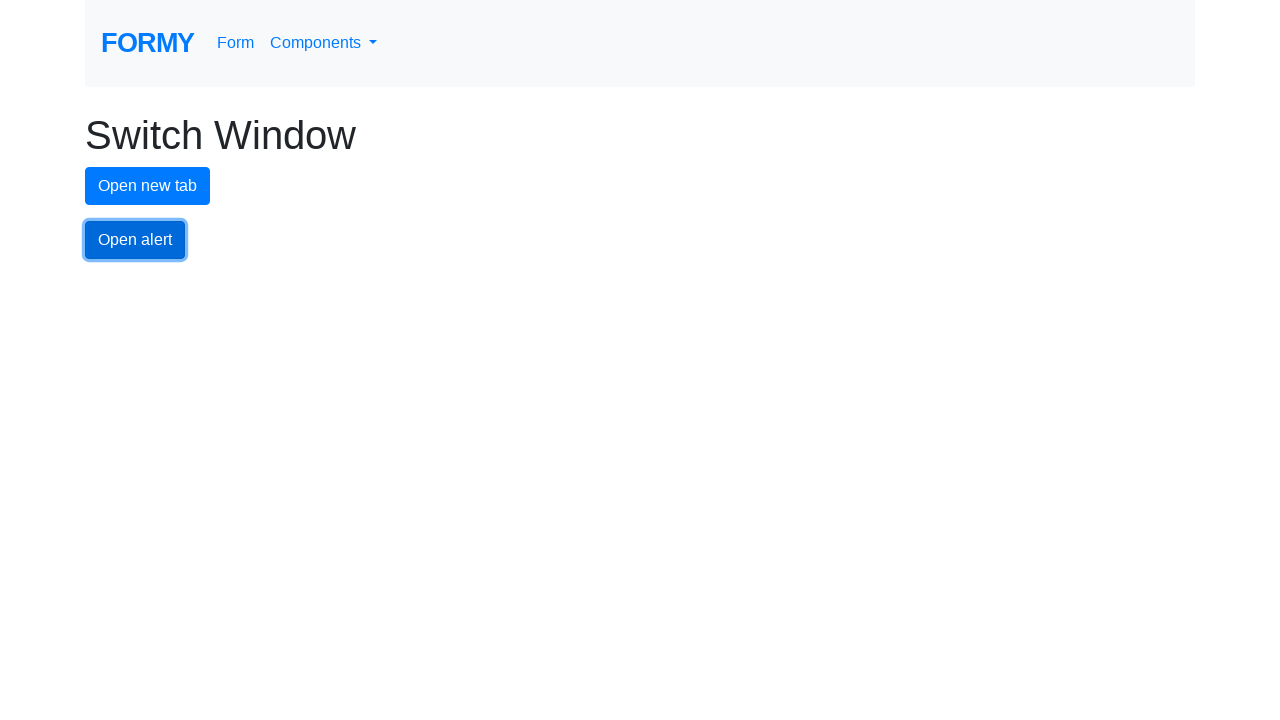